Tests drag and drop functionality on jQuery UI demo page by dragging an element onto a drop target within an iframe

Starting URL: https://jqueryui.com/droppable/

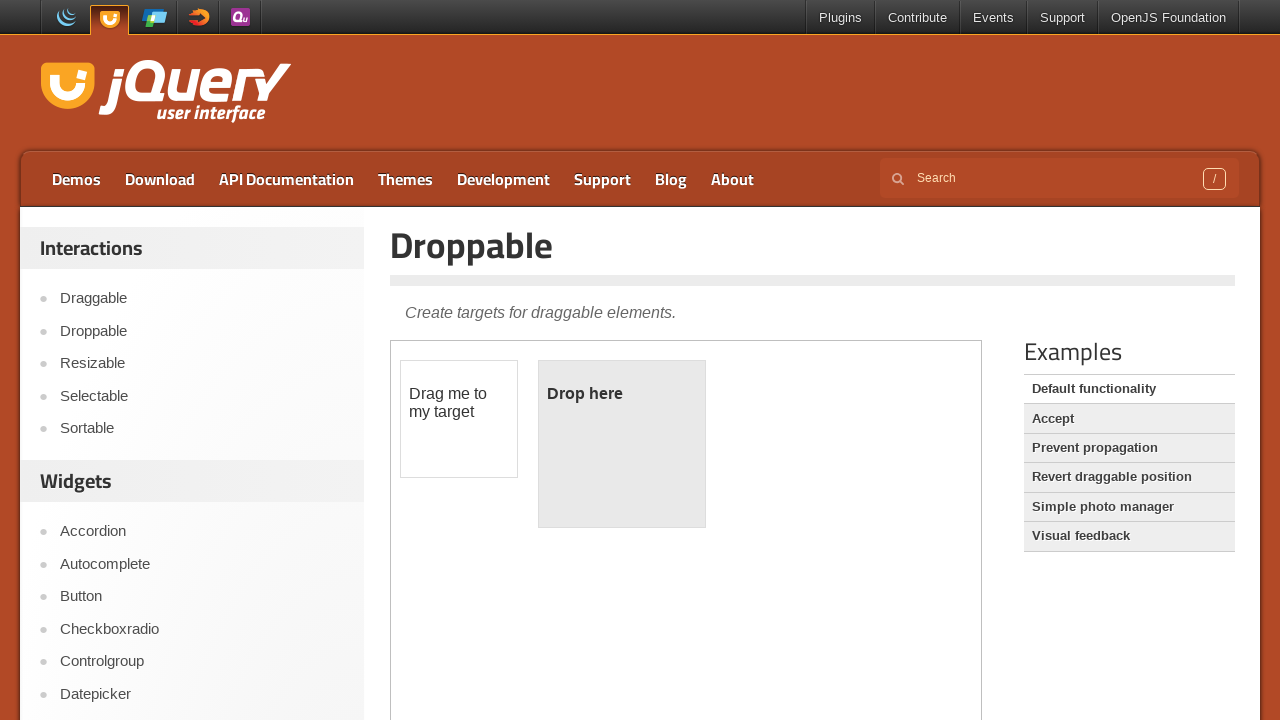

Navigated to jQuery UI droppable demo page
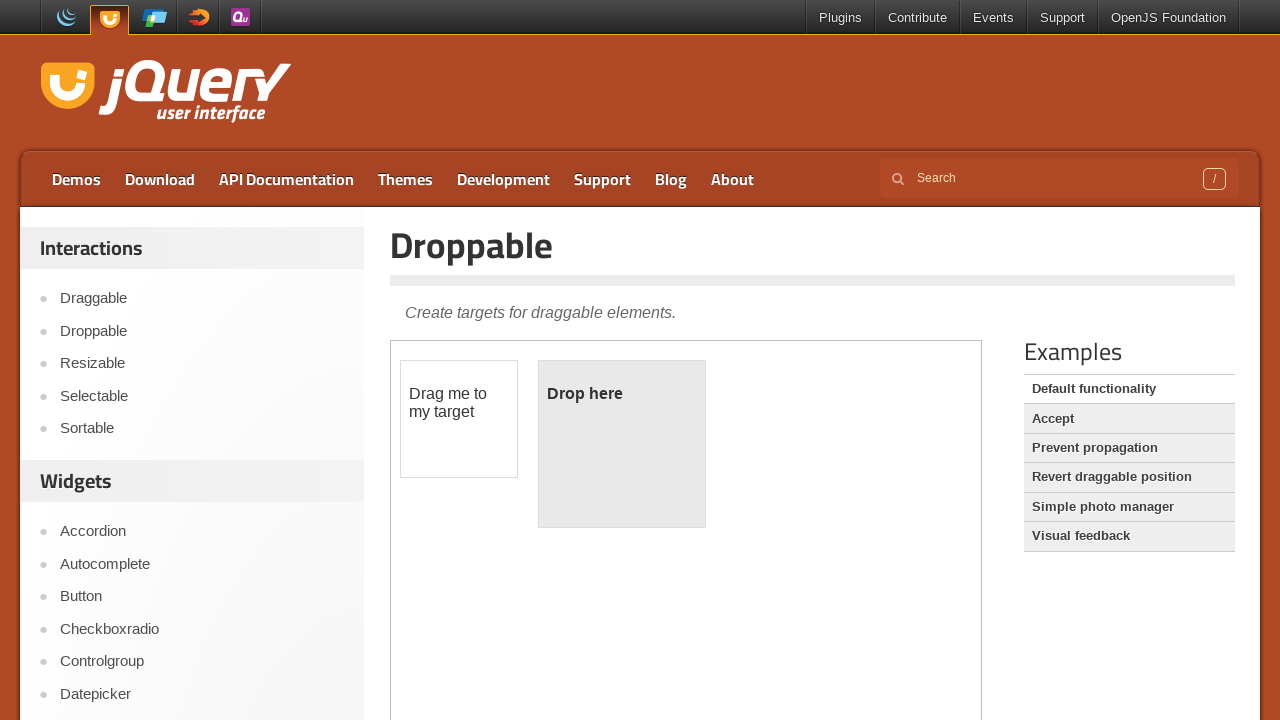

Located the demo iframe
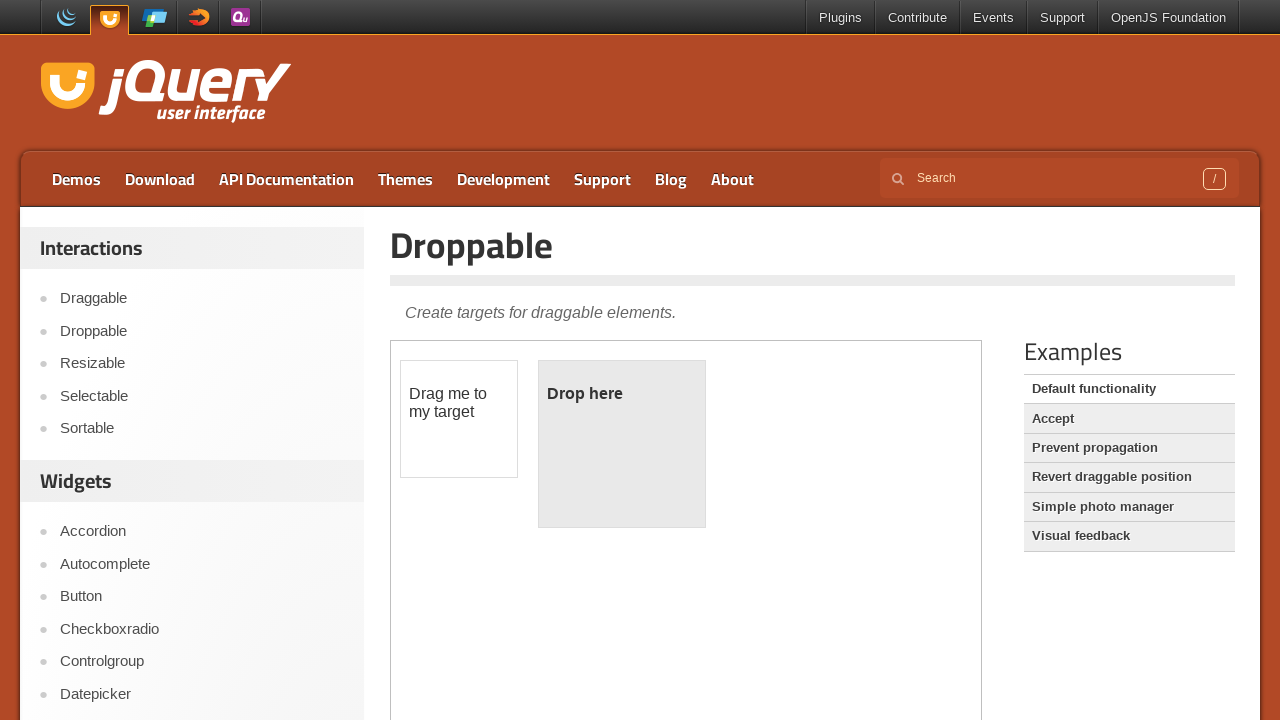

Located the draggable element within iframe
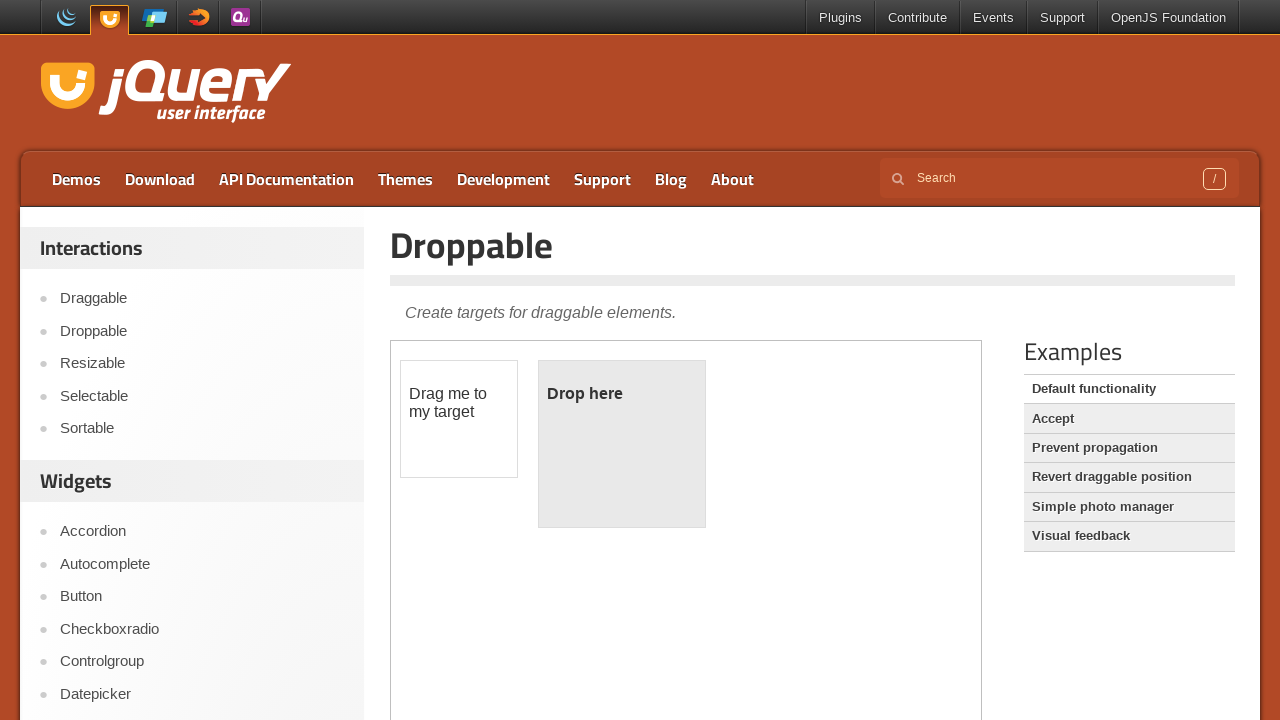

Located the droppable target element within iframe
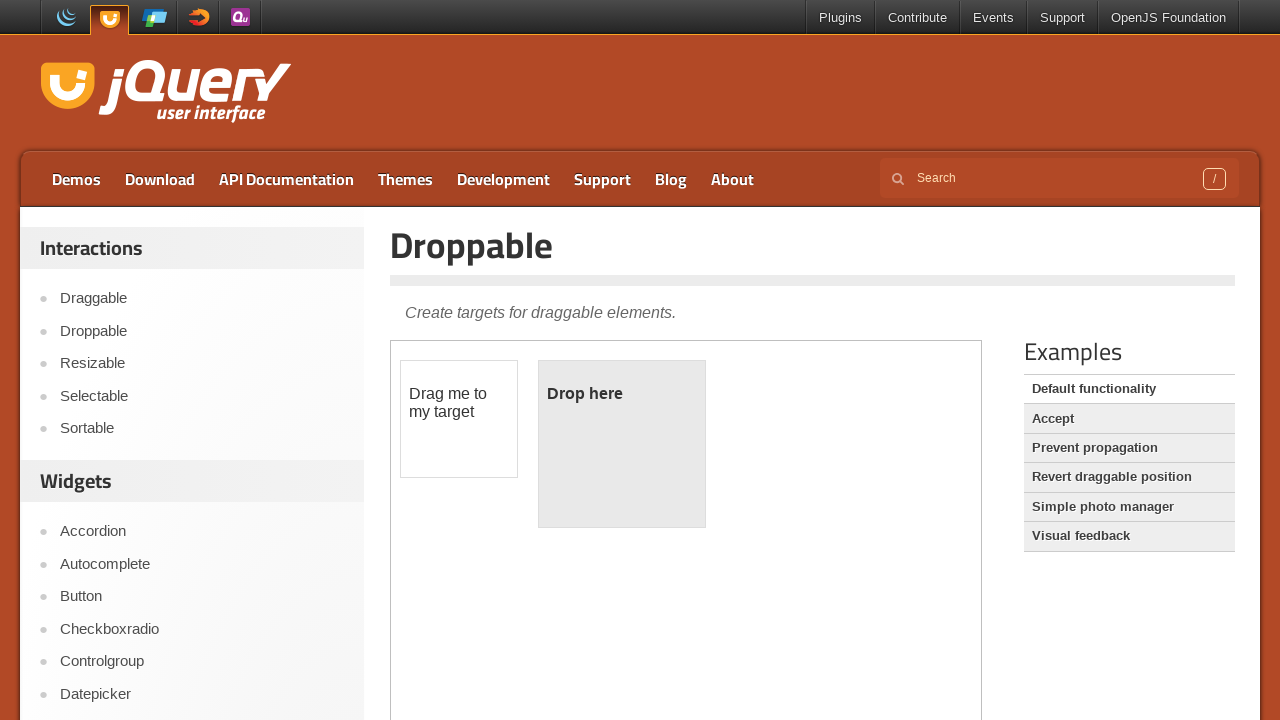

Dragged the draggable element onto the droppable target at (622, 444)
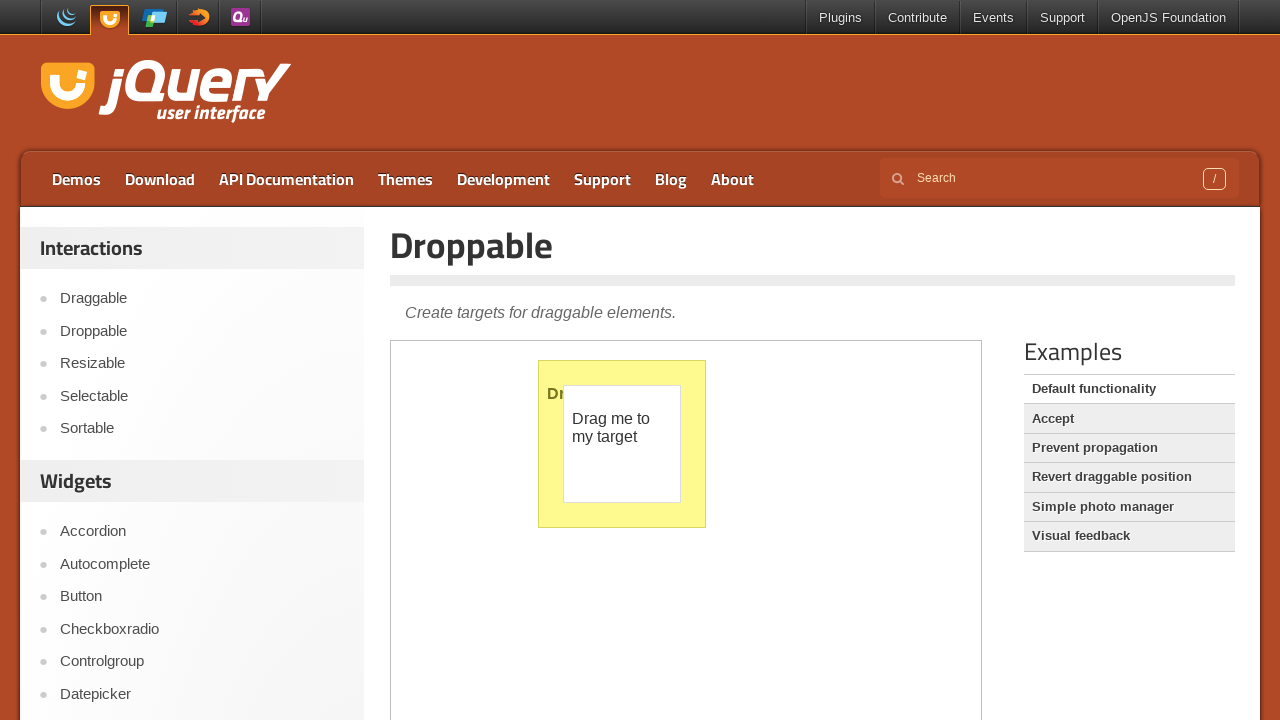

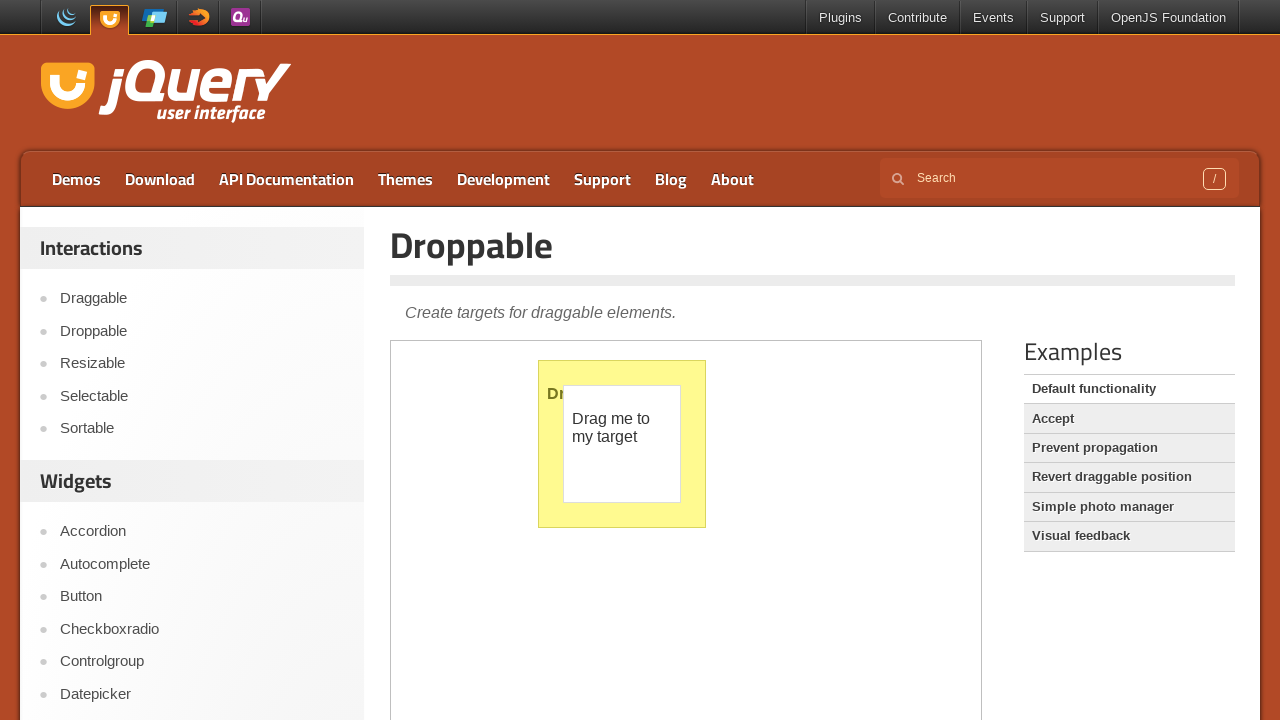